Tests multi-selection with Ctrl/Cmd key by selecting non-consecutive items (1st, 5th, and 11th)

Starting URL: https://automationfc.github.io/jquery-selectable/

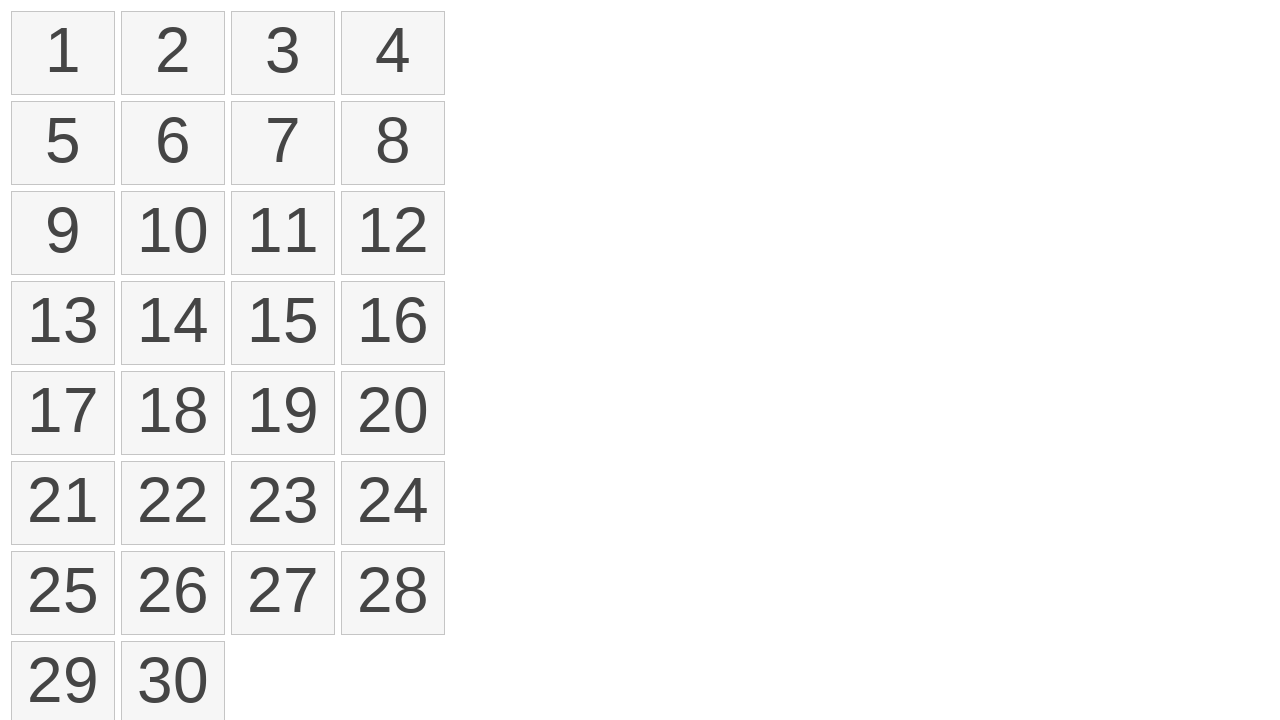

Located all selectable list items
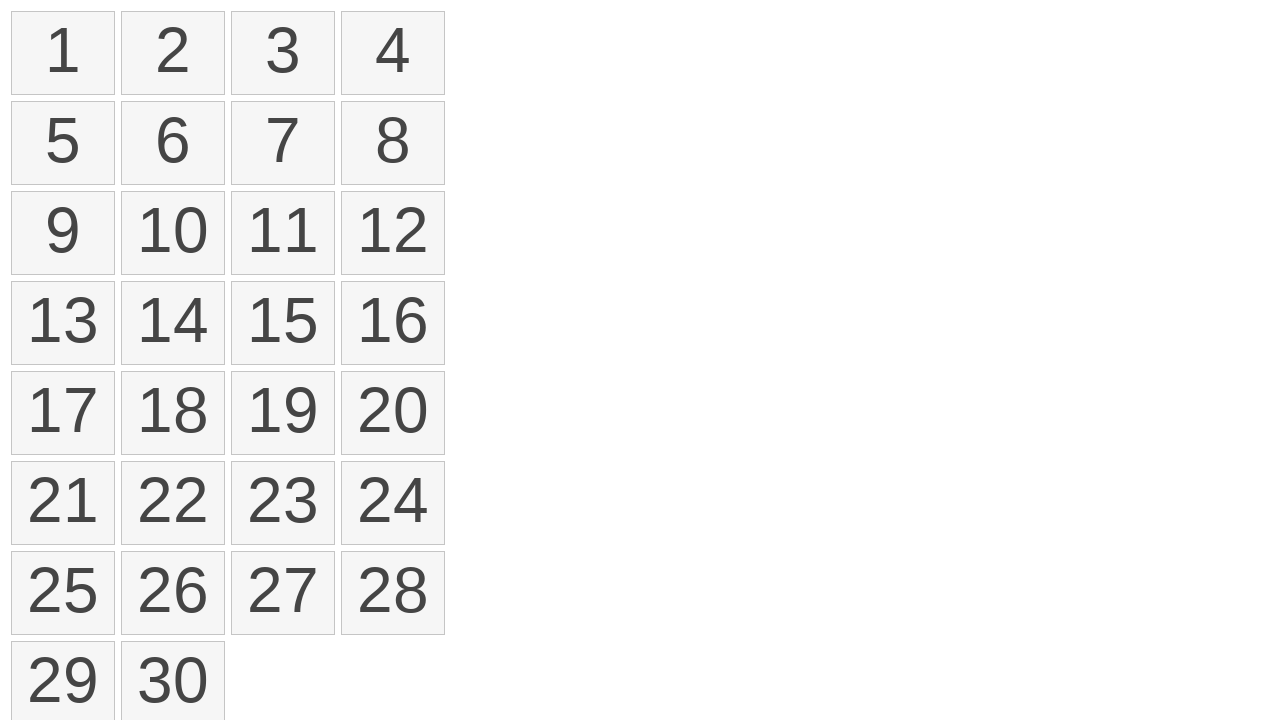

Determined control key based on OS
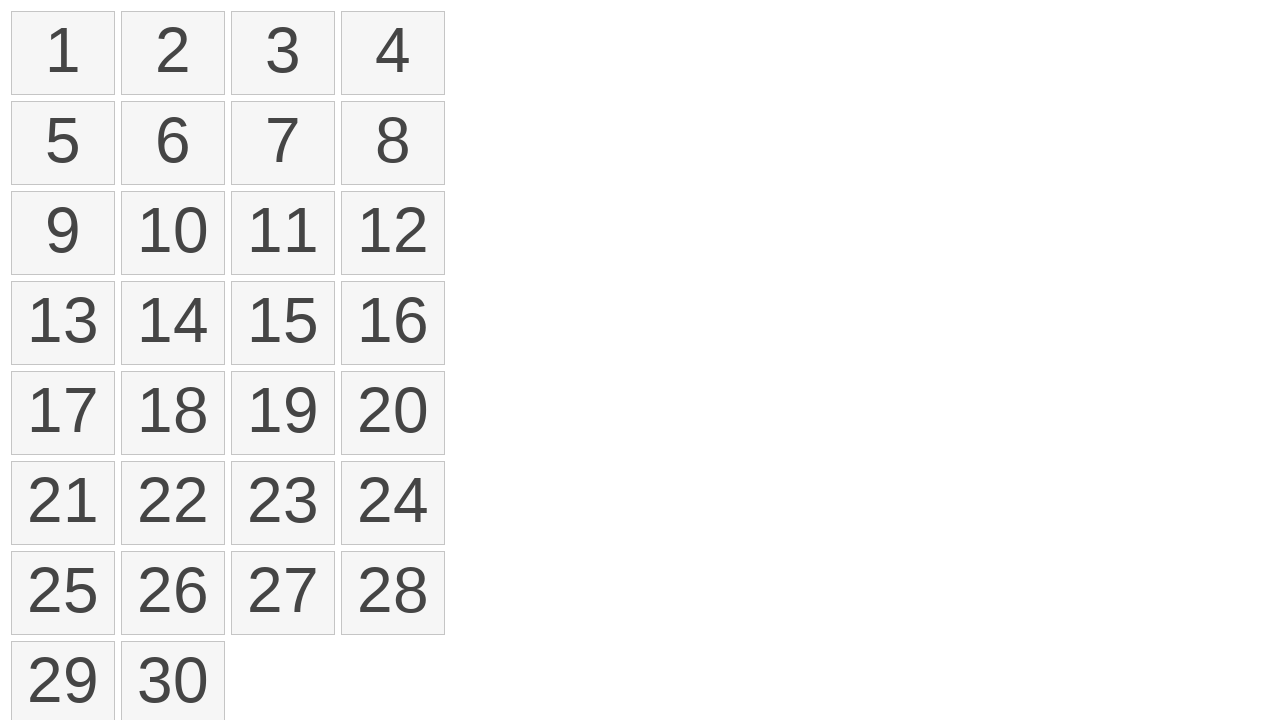

Pressed down control/command key
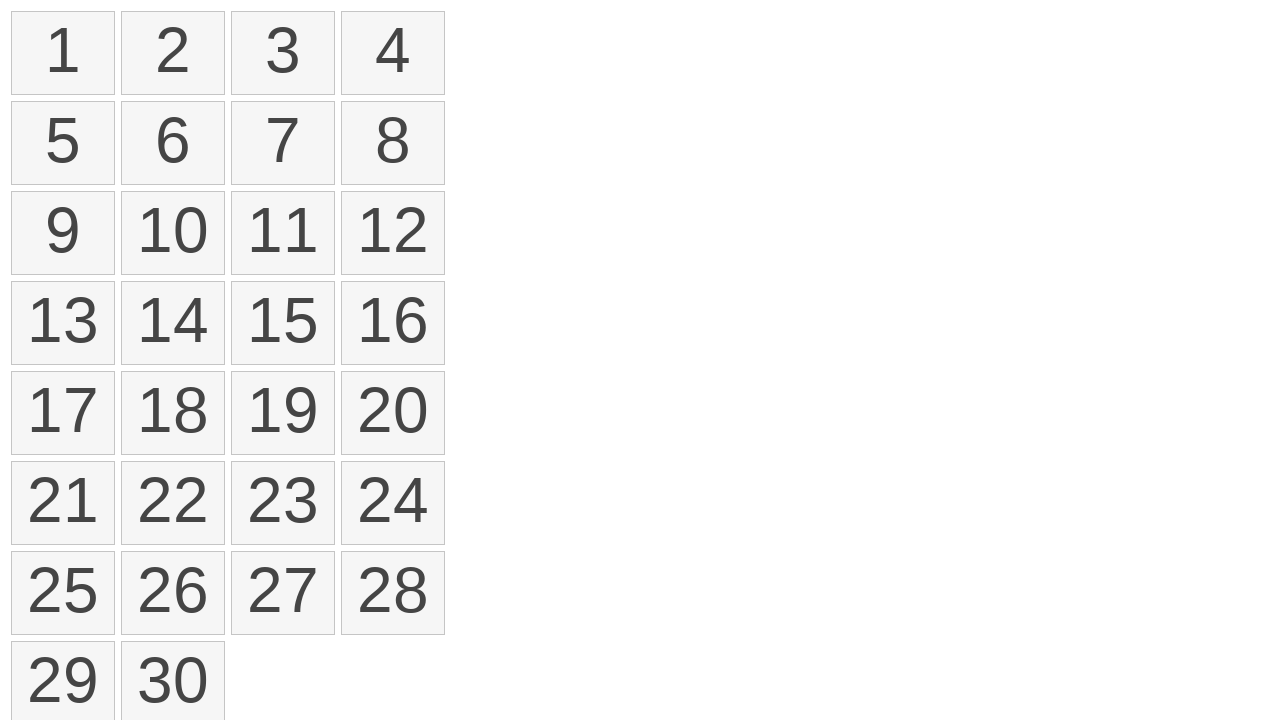

Clicked 1st item (index 0) with control key held at (63, 53) on ol#selectable>li >> nth=0
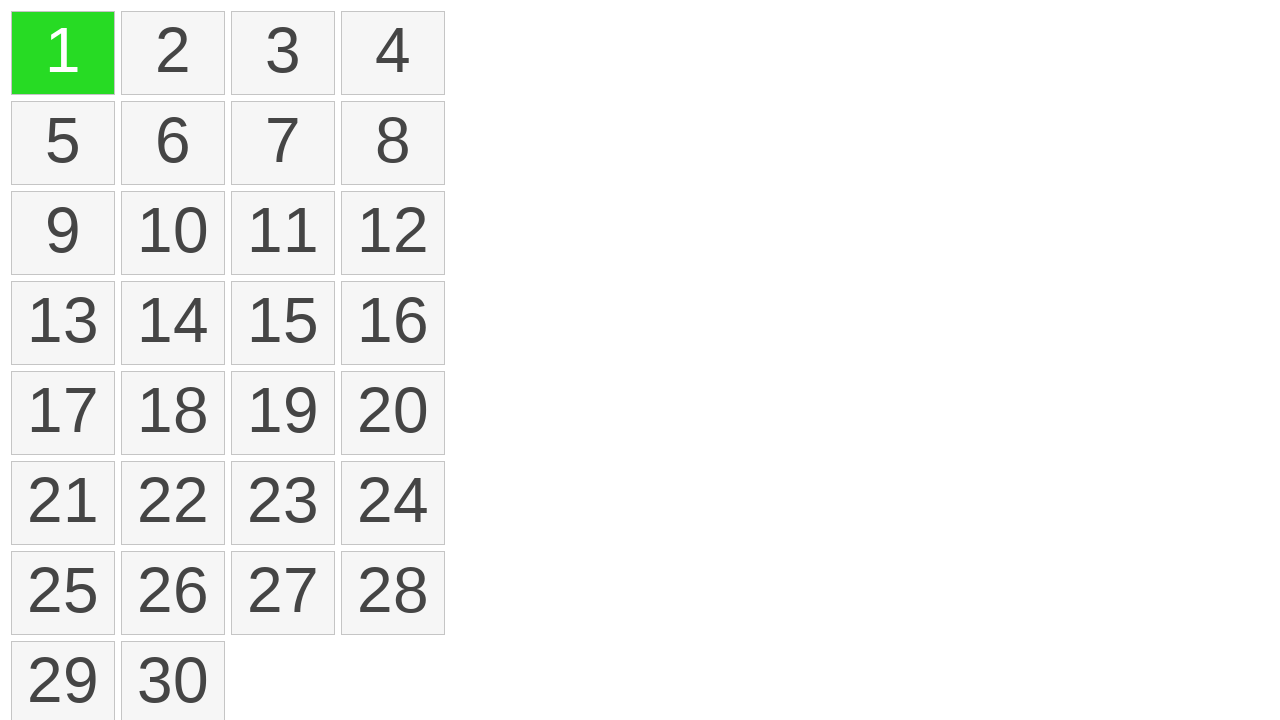

Clicked 5th item (index 4) with control key held at (63, 143) on ol#selectable>li >> nth=4
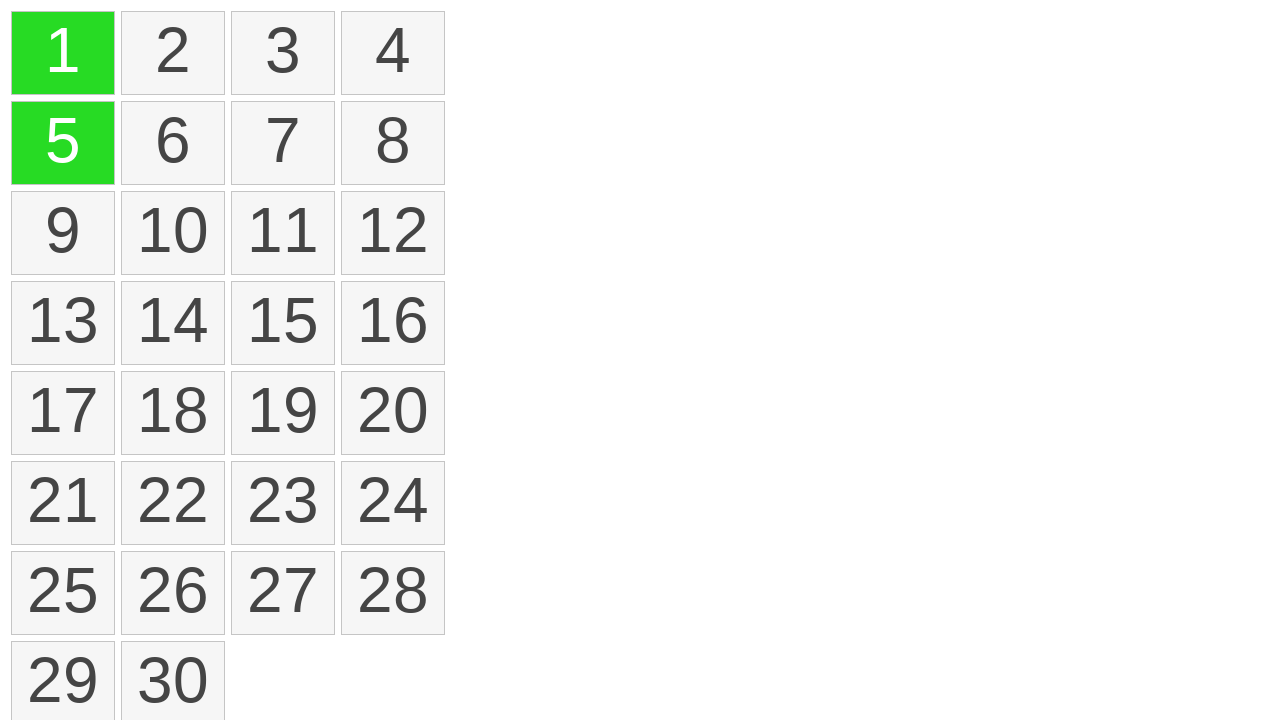

Clicked 11th item (index 10) with control key held at (283, 233) on ol#selectable>li >> nth=10
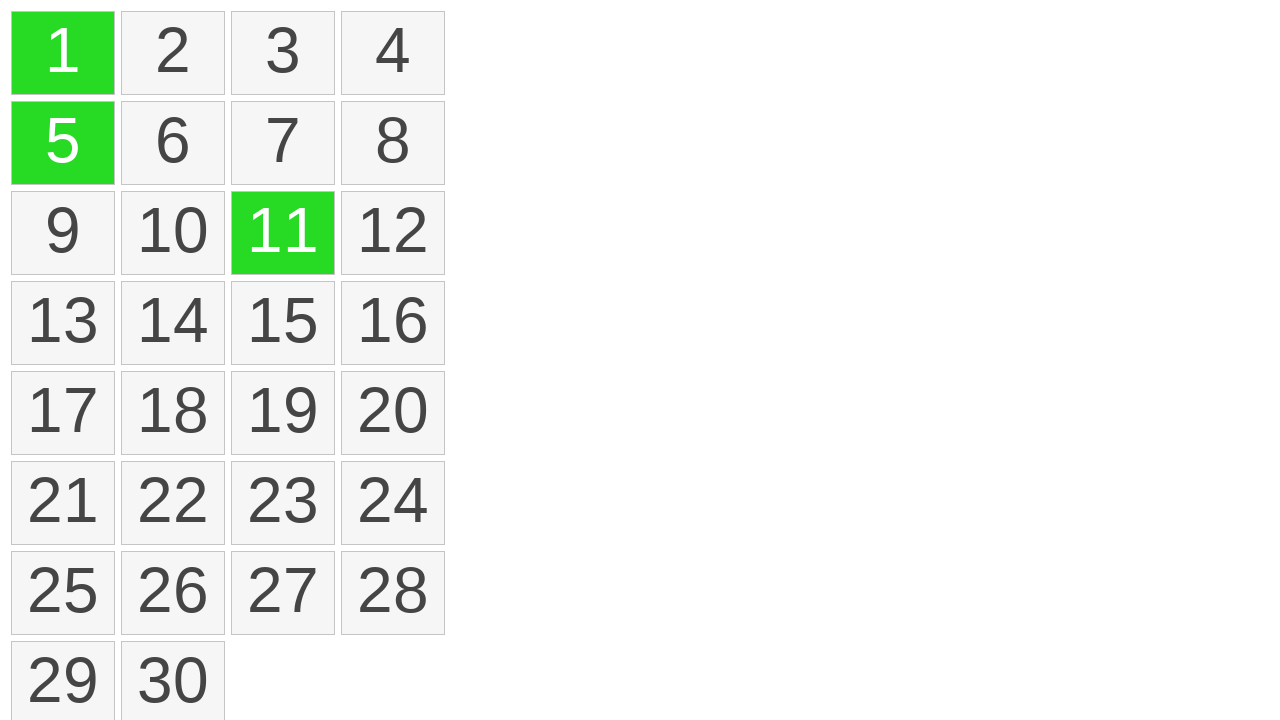

Released control/command key
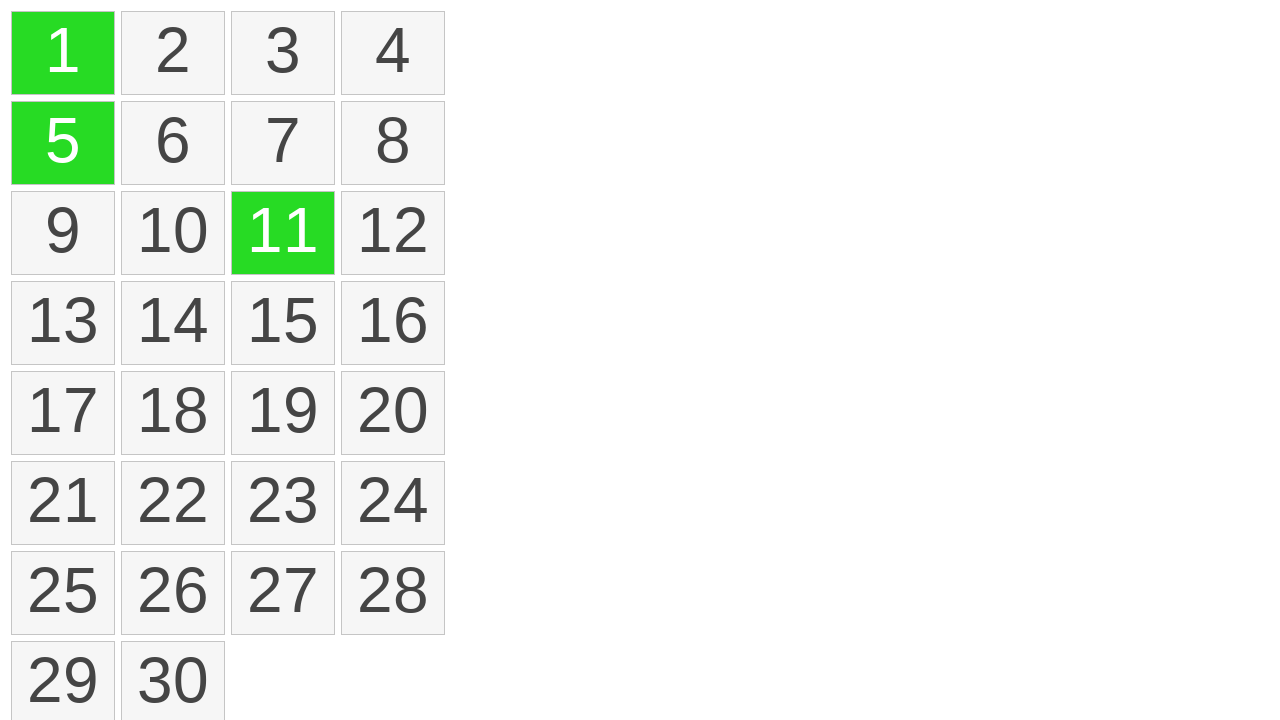

Located all selected items
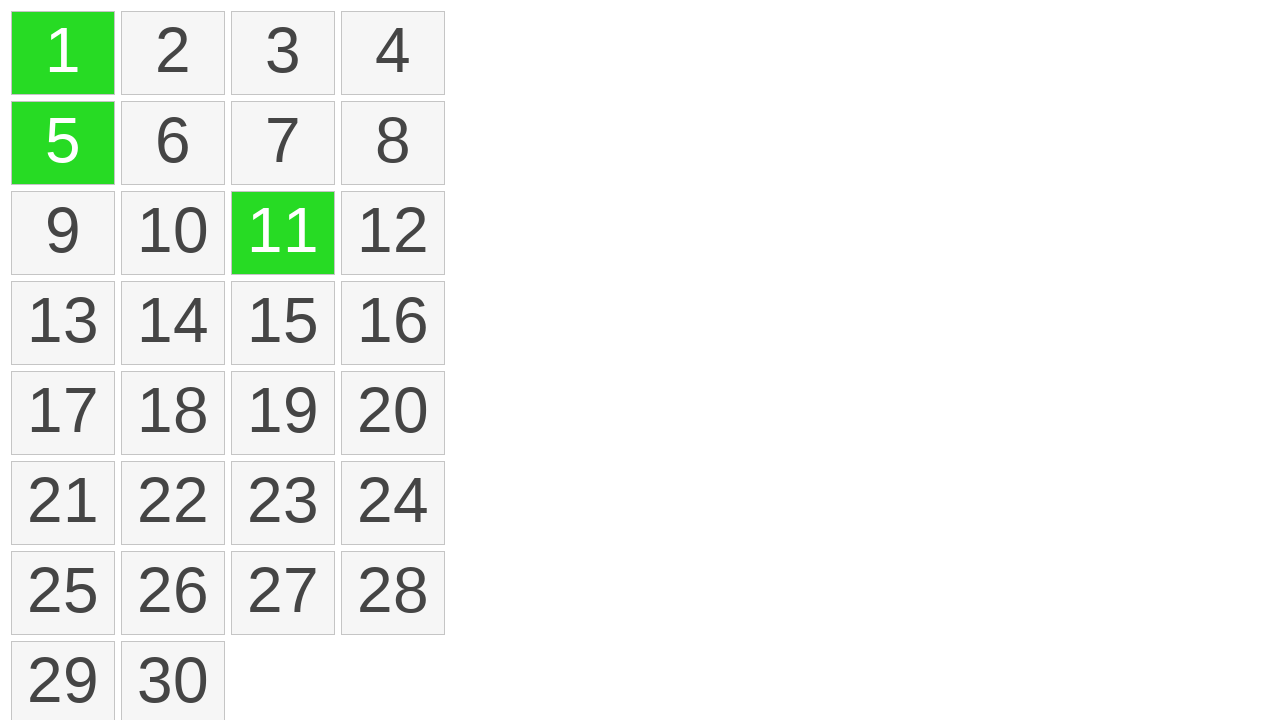

Verified that exactly 3 items are selected
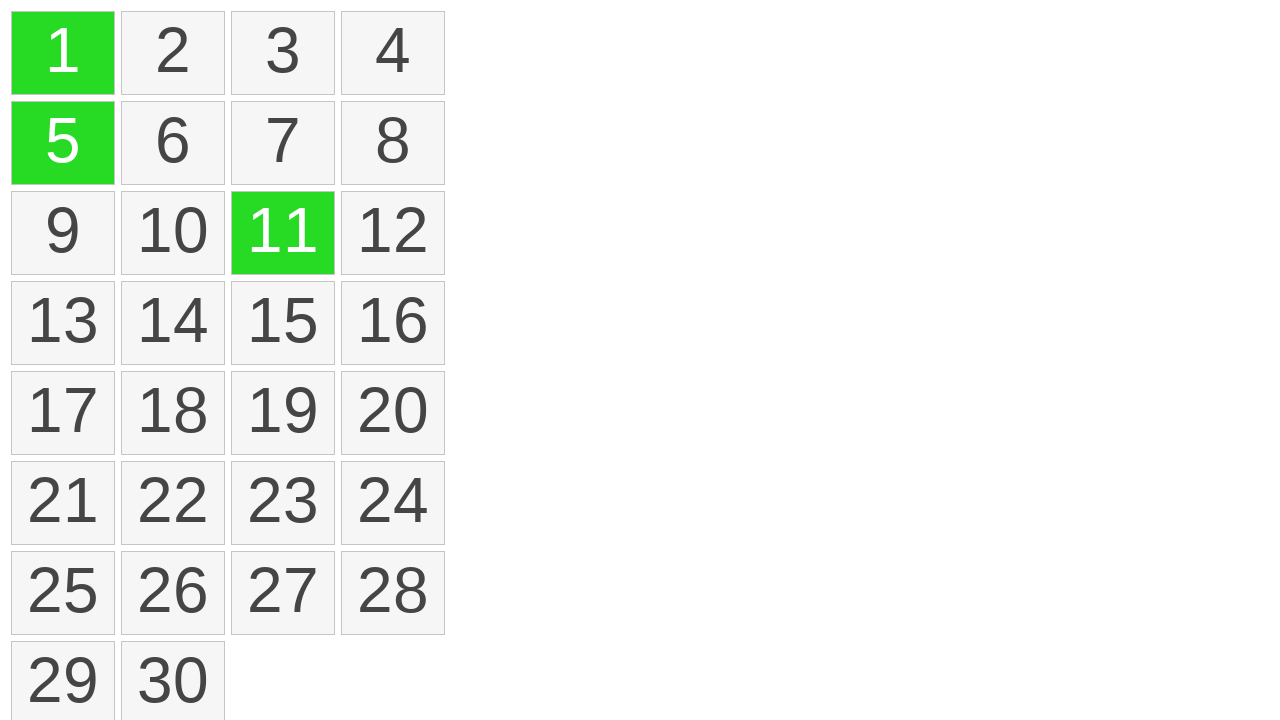

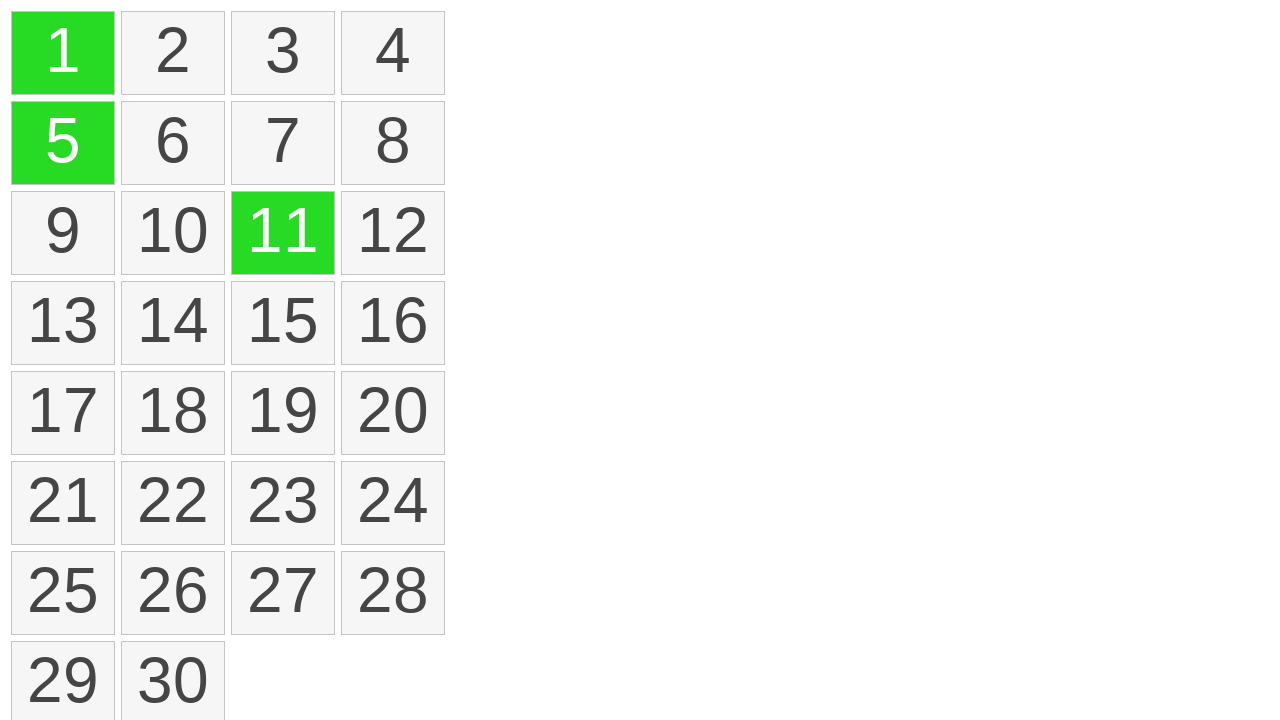